Navigates to the Hanbit Media website homepage and verifies the page loads successfully.

Starting URL: http://www.hanbit.co.kr

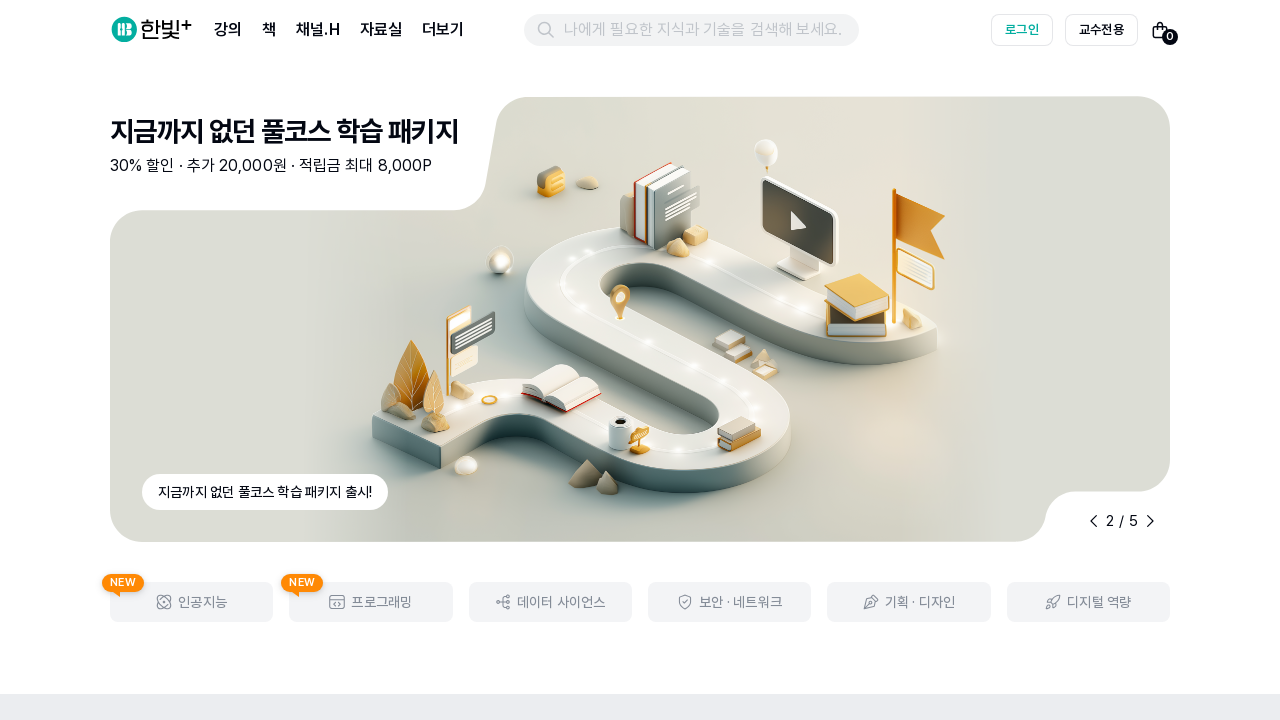

Waited for page DOM to be fully loaded
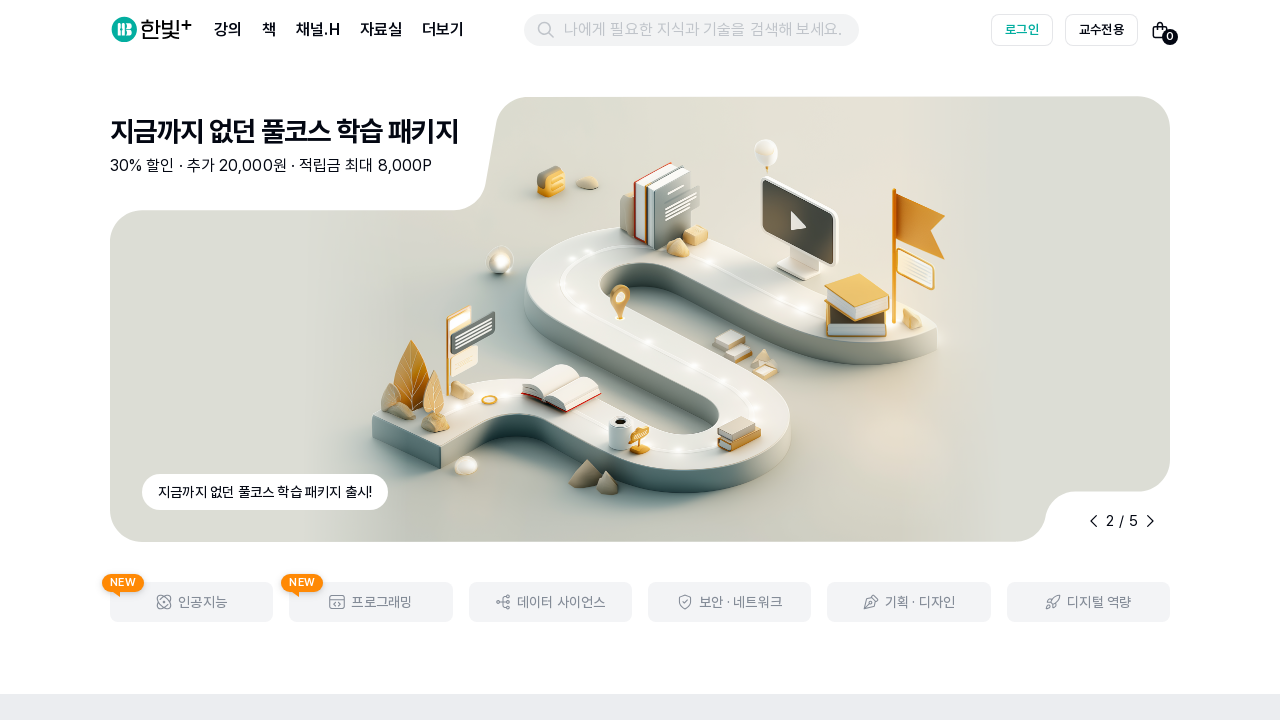

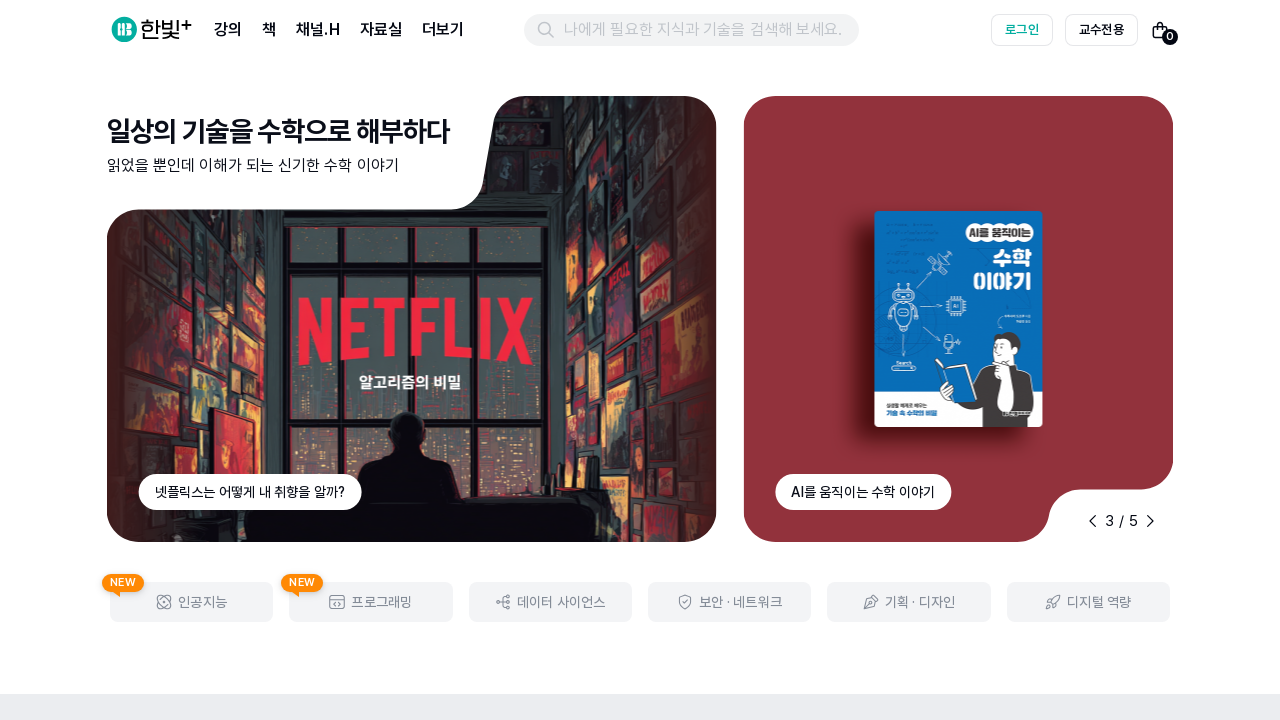